Tests text comparison functionality by entering text in first field, copying it, and pasting into second field using keyboard shortcuts

Starting URL: https://text-compare.com/

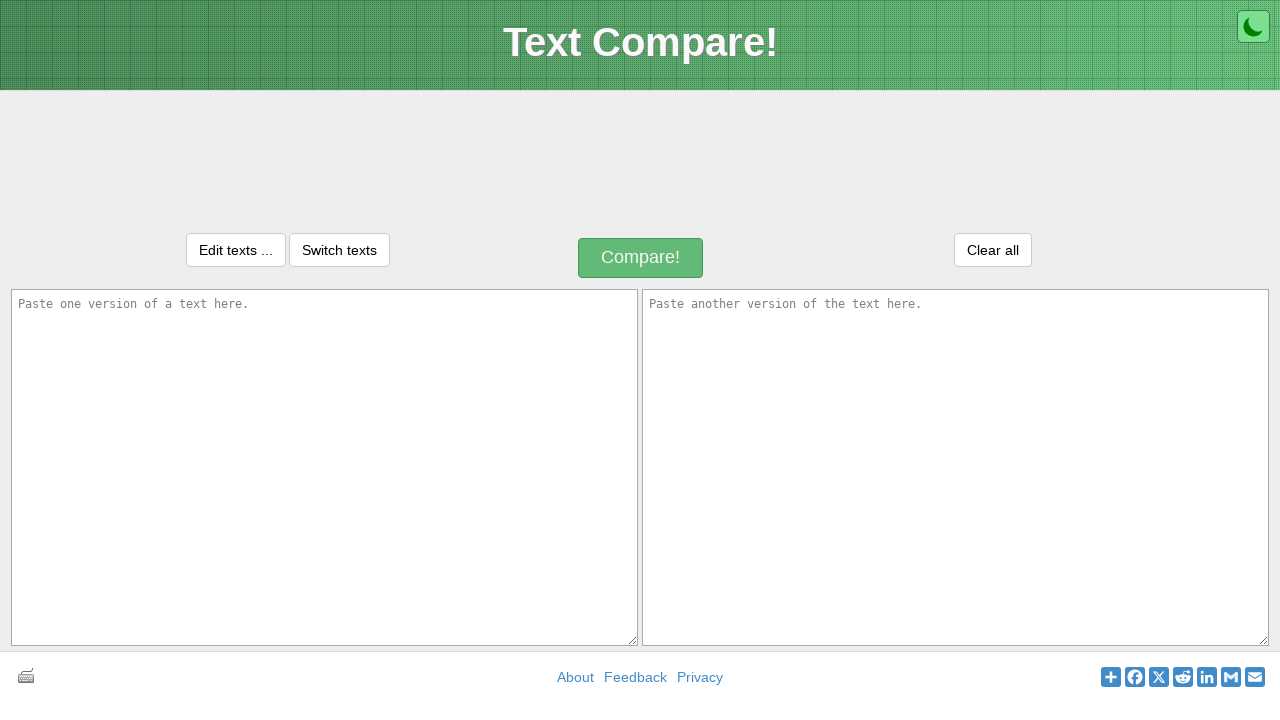

Entered text 'Hi! I am Shuvo' in first text field on #inputText1
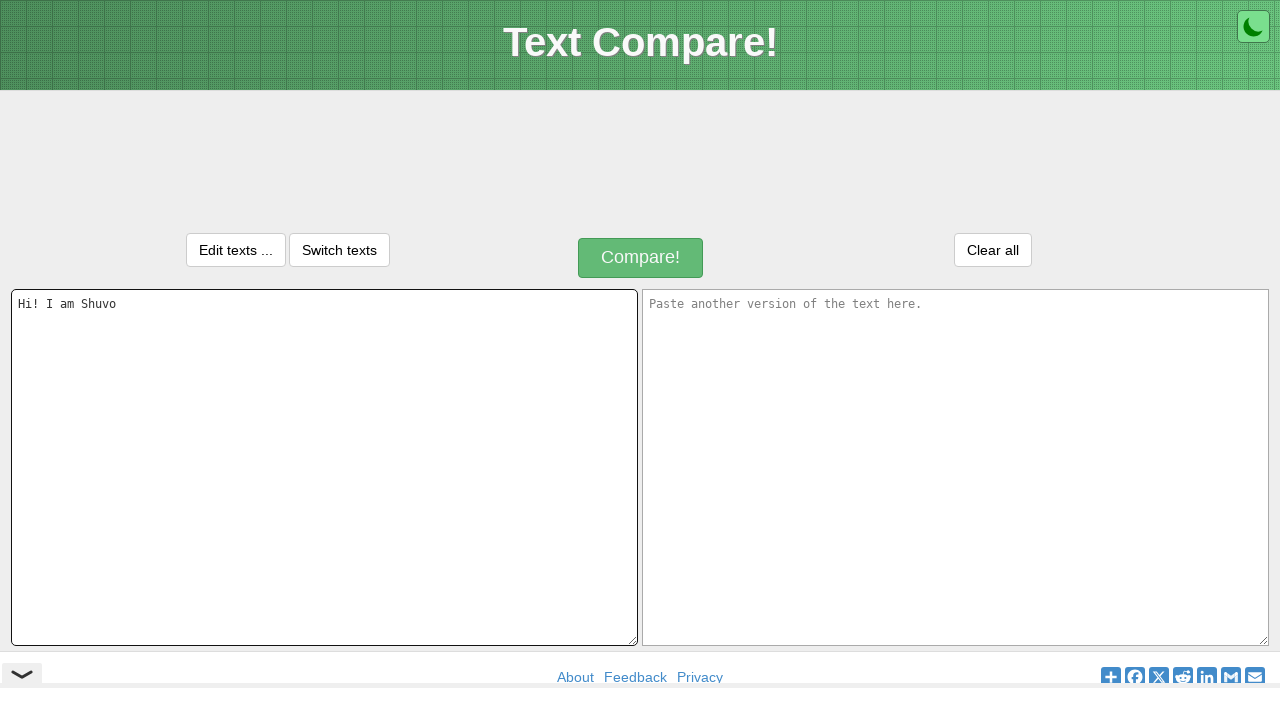

Selected all text in first field using Ctrl+A on #inputText1
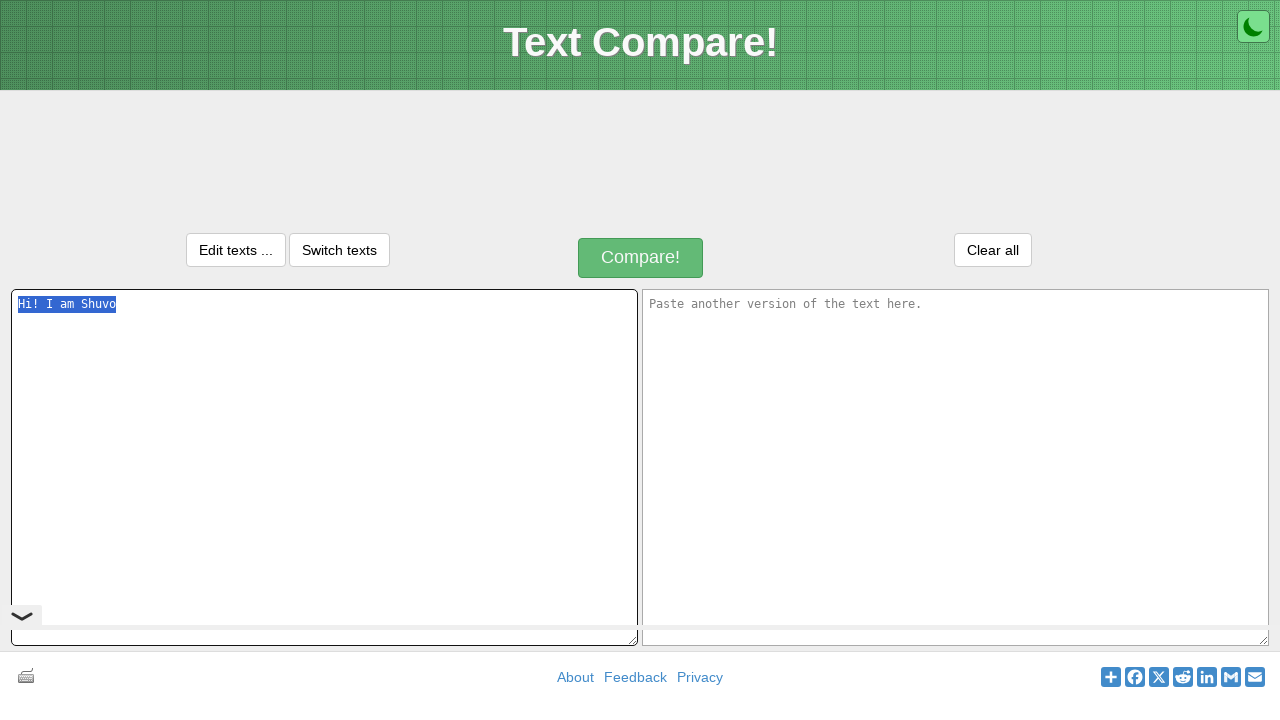

Copied text from first field using Ctrl+C on #inputText1
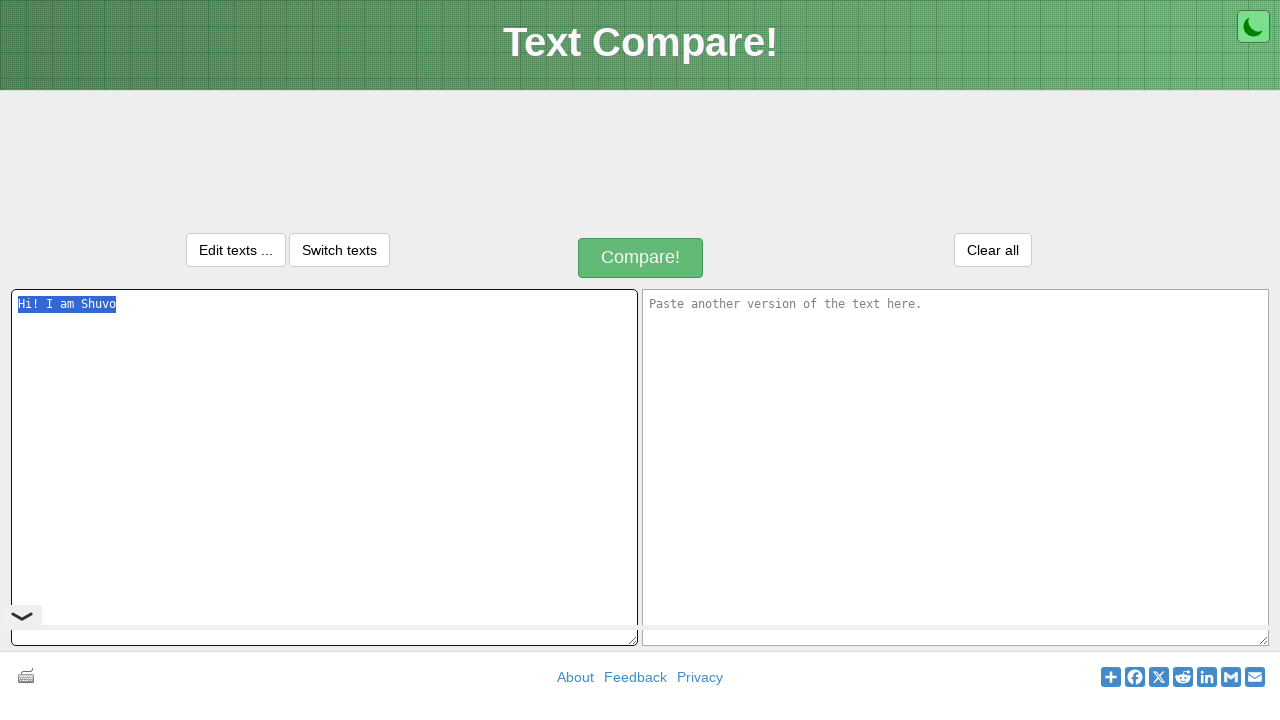

Moved focus to second text field using Tab
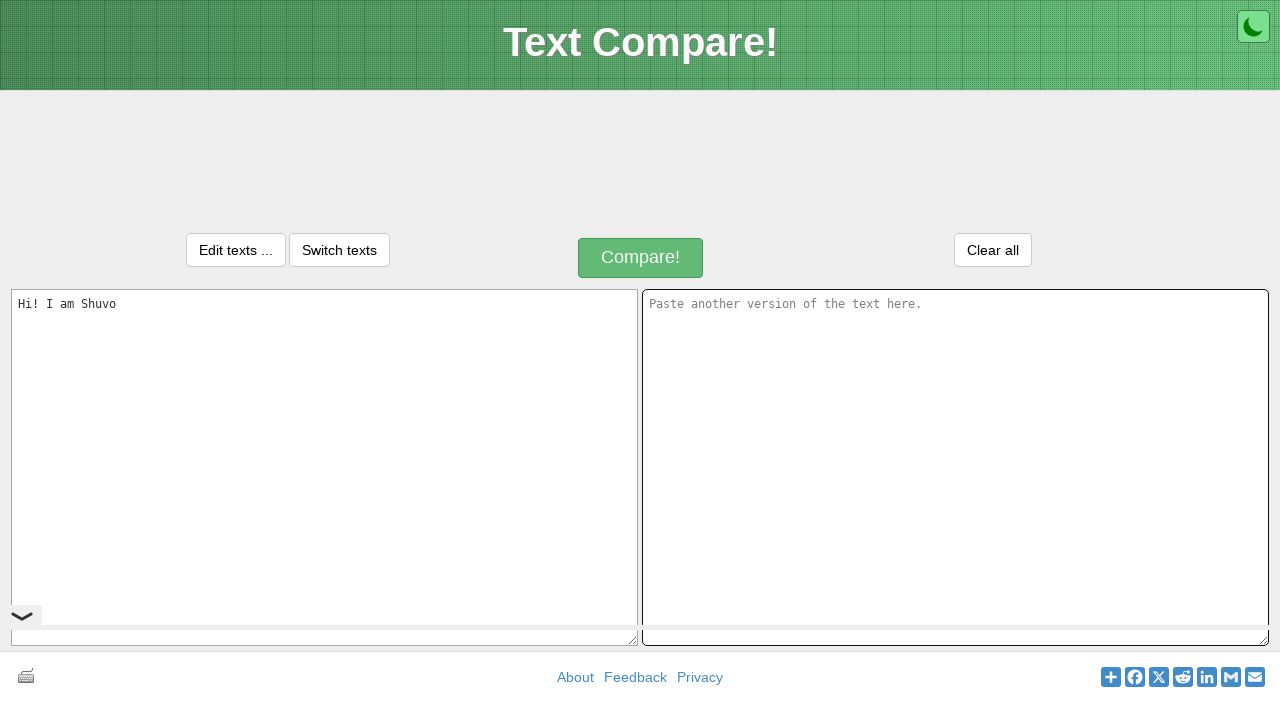

Pasted copied text into second field using Ctrl+V on #inputText2
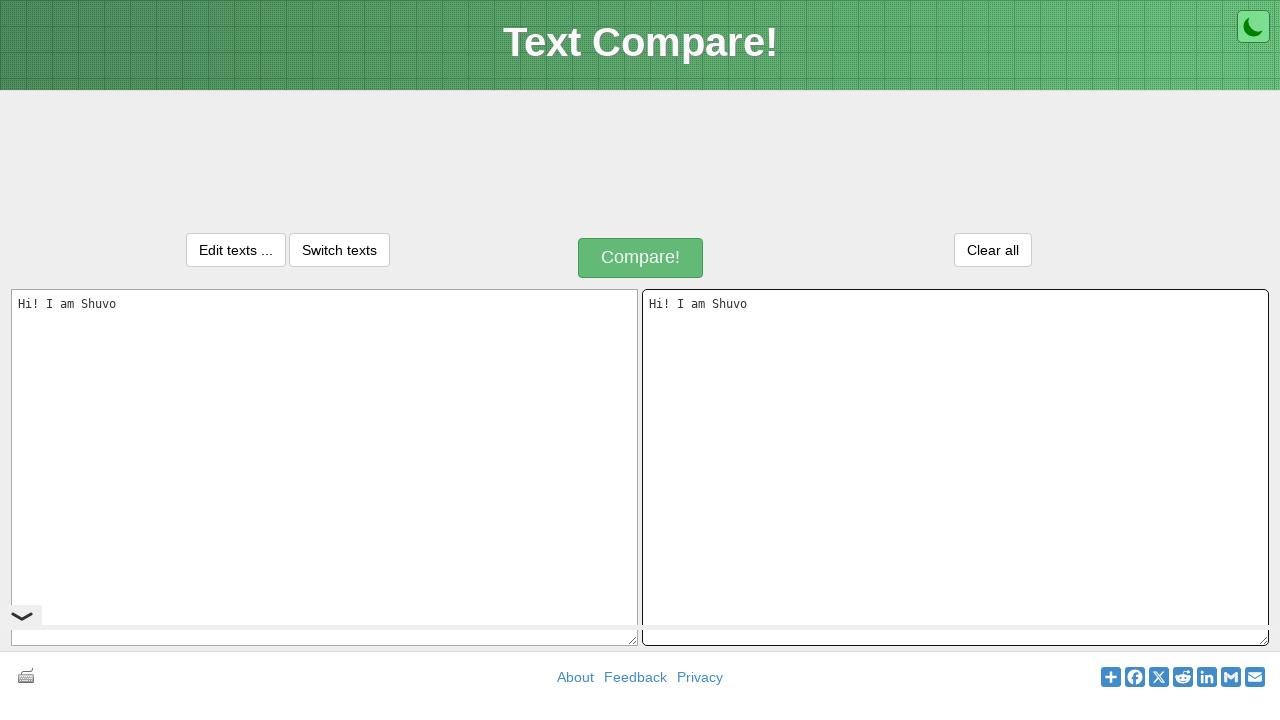

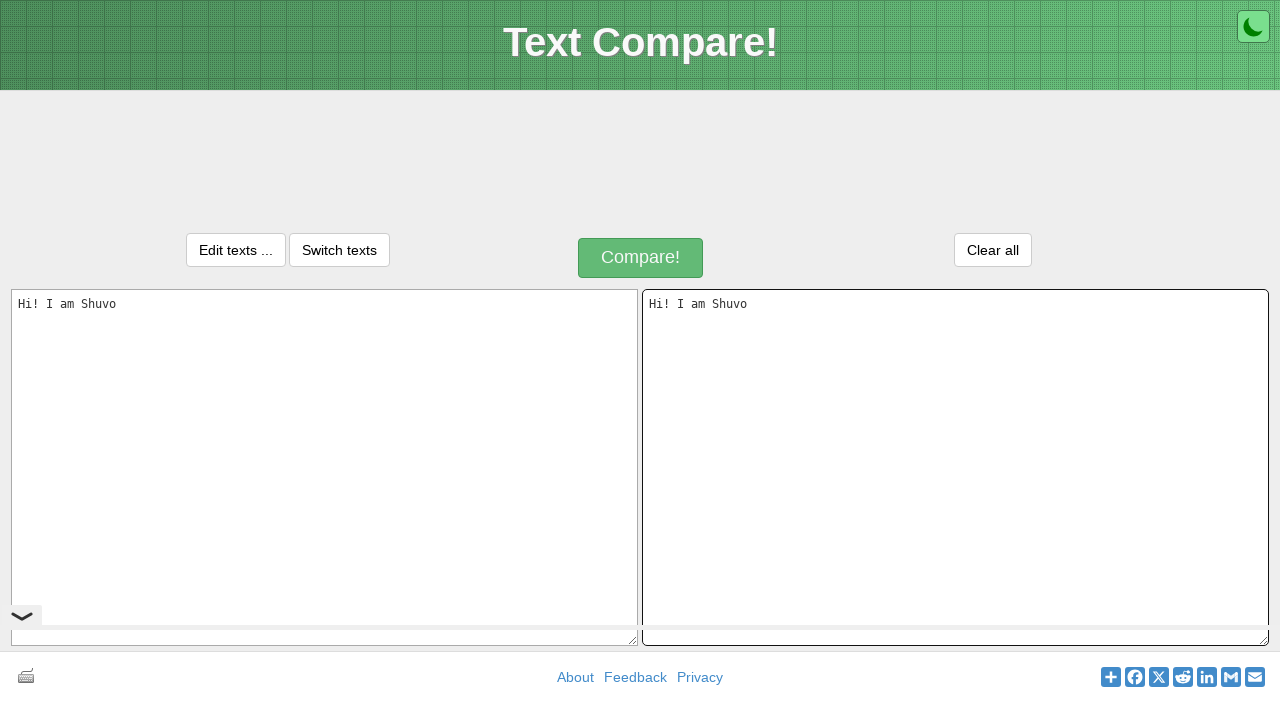